Navigates to GoDaddy website and verifies the page title and URL

Starting URL: https://www.godaddy.com/

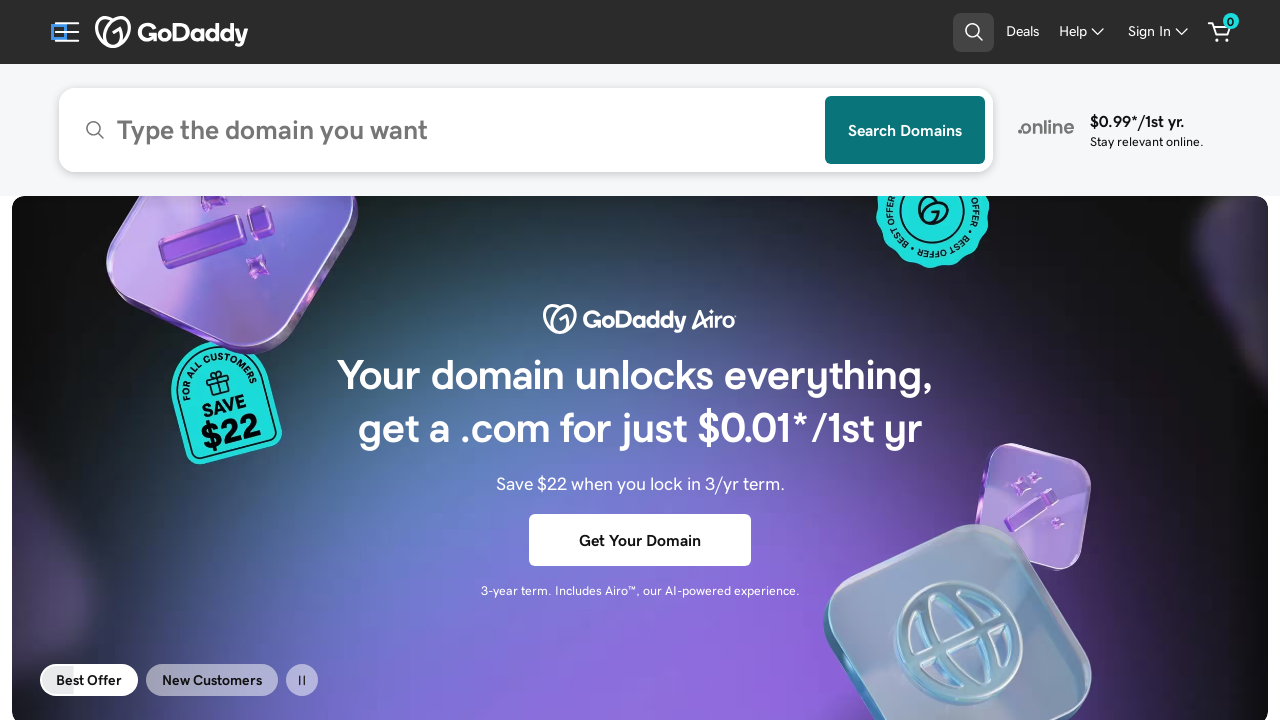

Retrieved page title
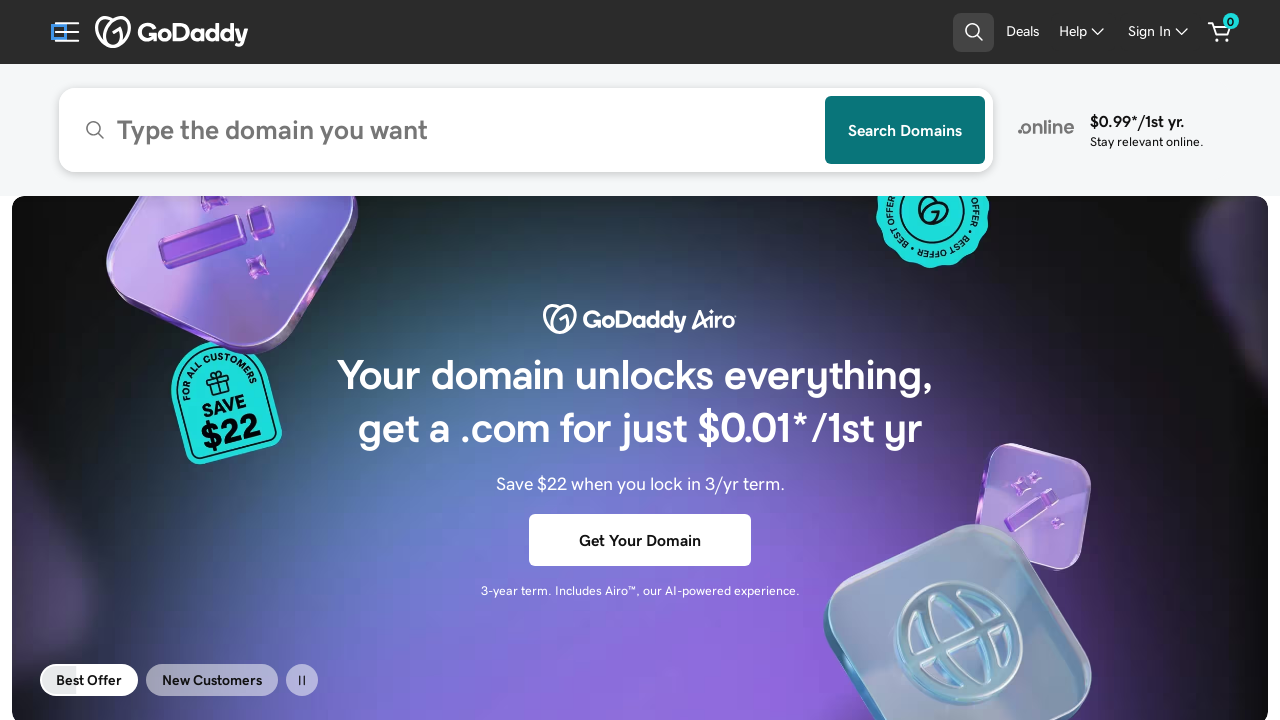

Set expected title for validation
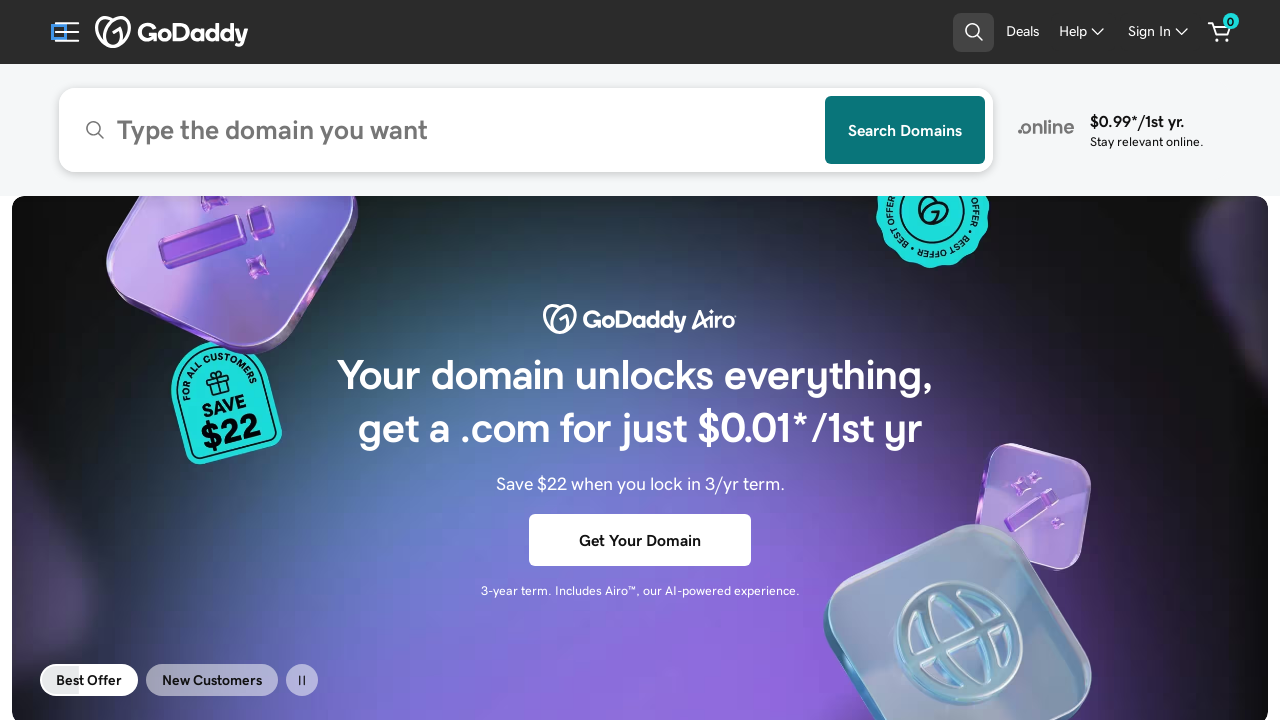

Retrieved current page URL
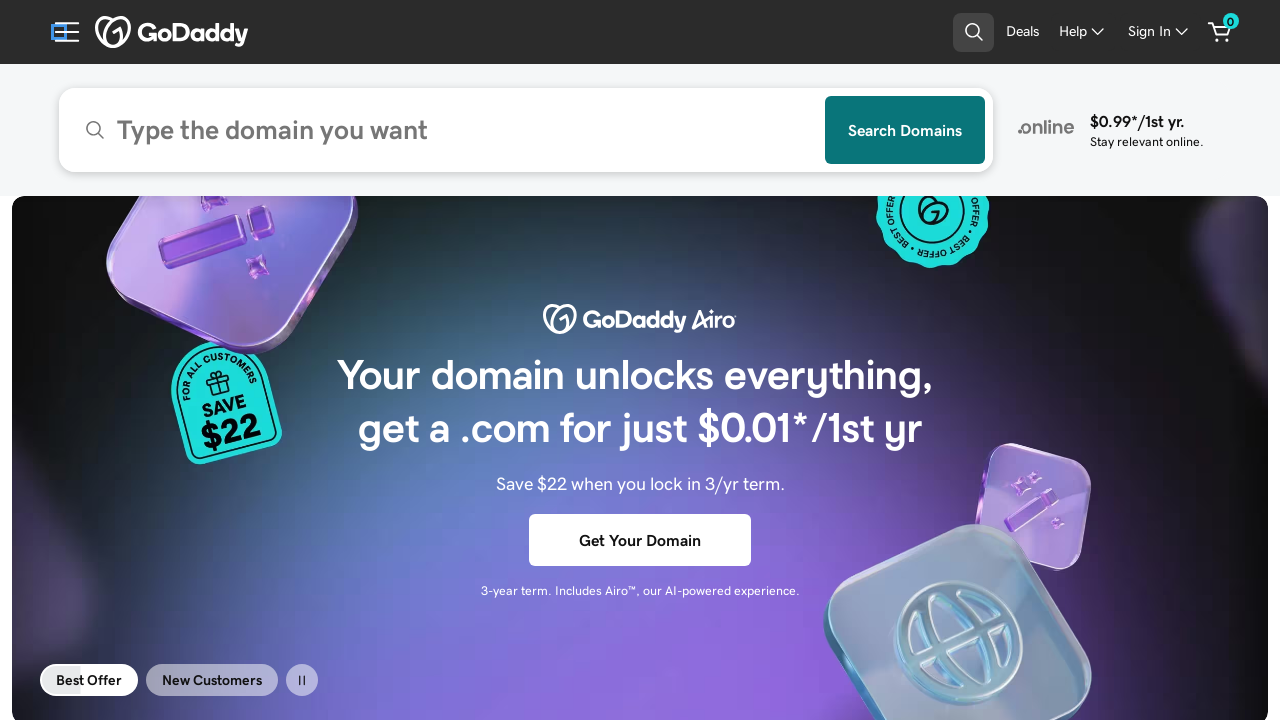

Set expected URL for validation
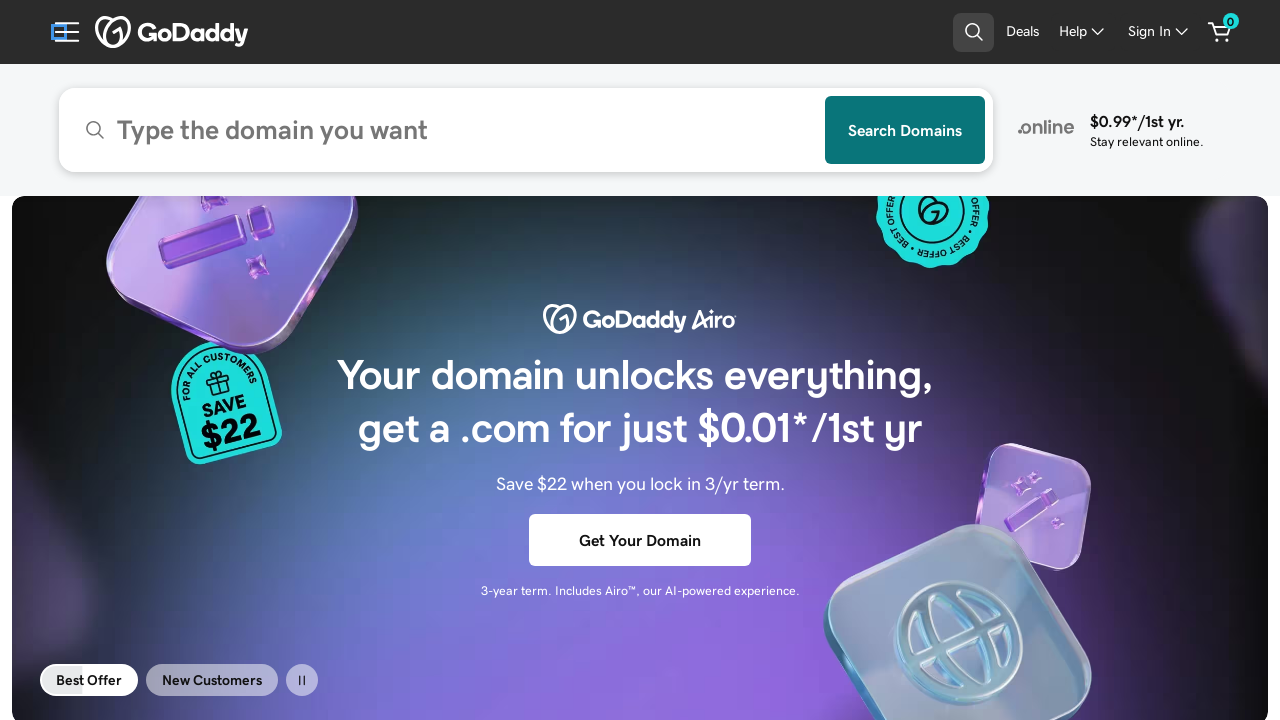

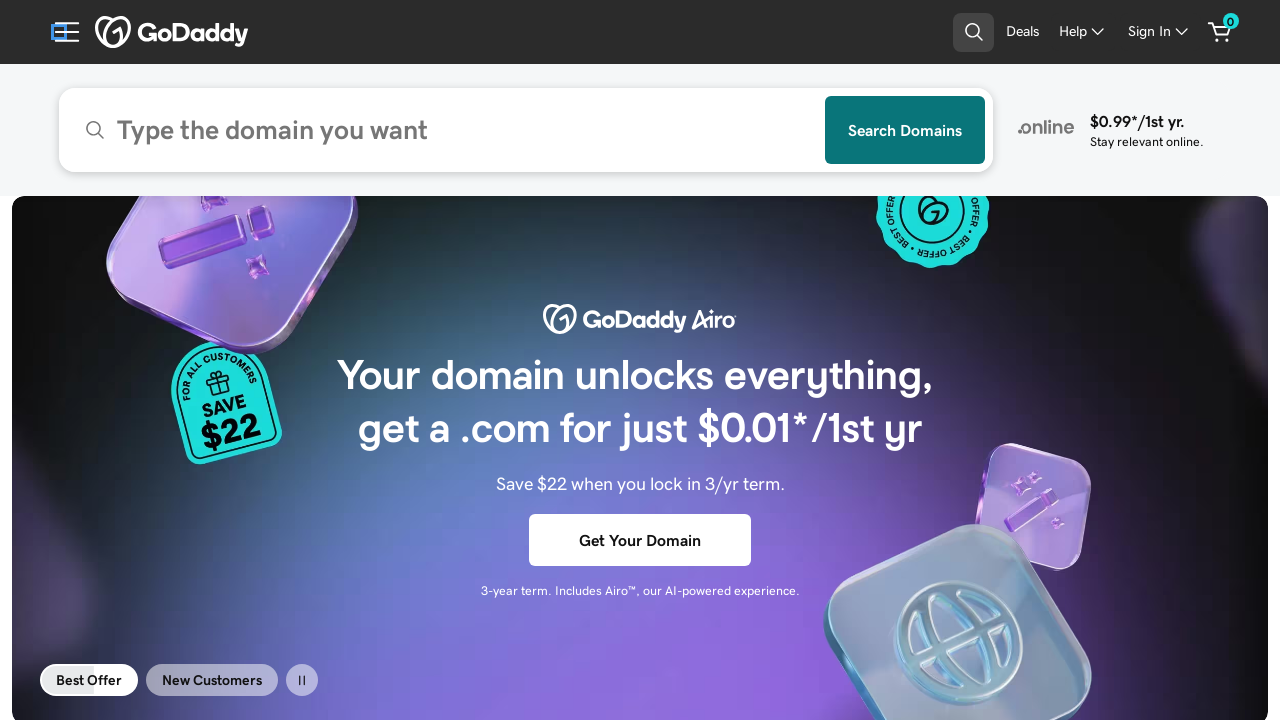